Tests jQuery UI autocomplete functionality by typing a character, navigating through suggestions with arrow keys, and selecting a specific option

Starting URL: https://jqueryui.com/

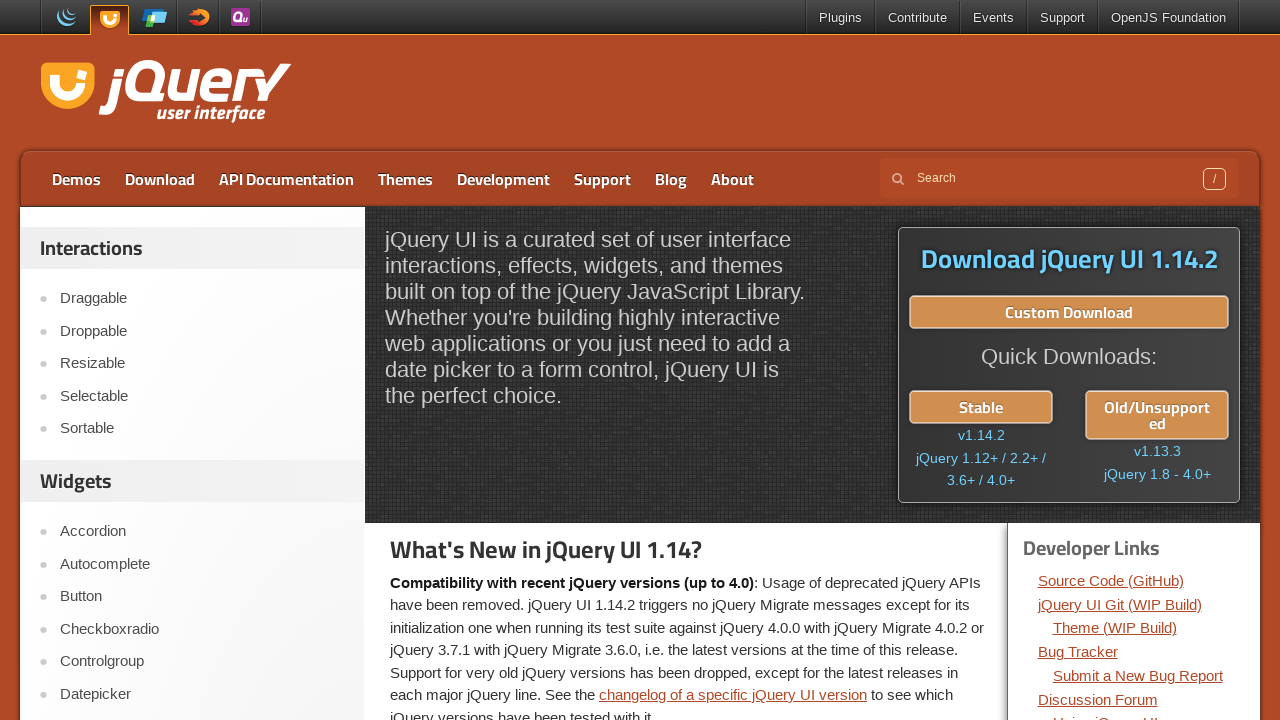

Clicked on Autocomplete link at (202, 564) on a:text('Autocomplete')
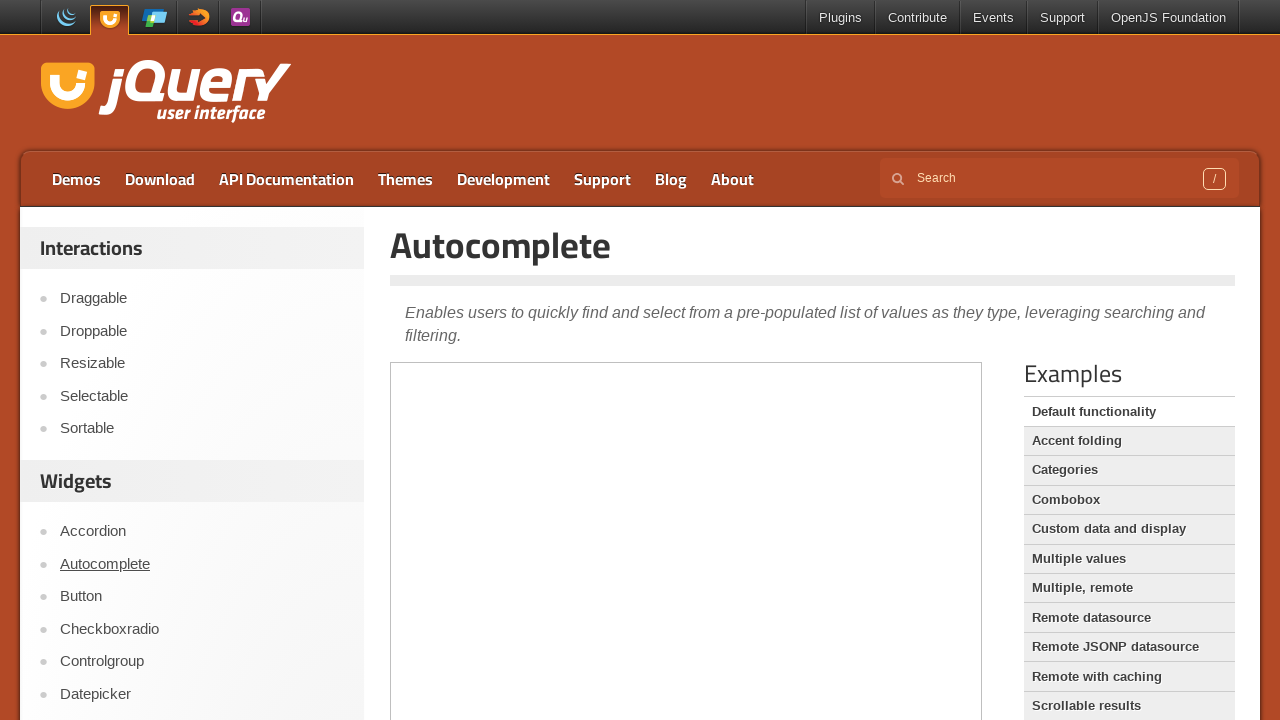

Waited for iframe to load
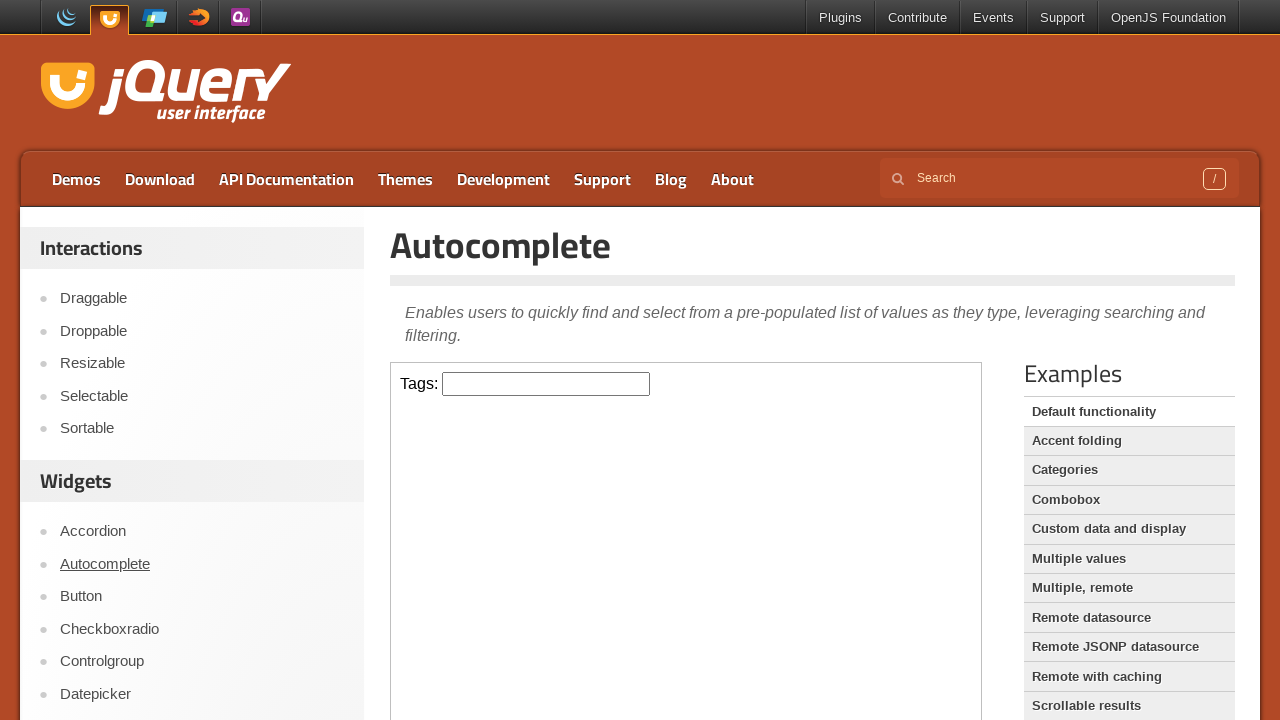

Located and switched to iframe
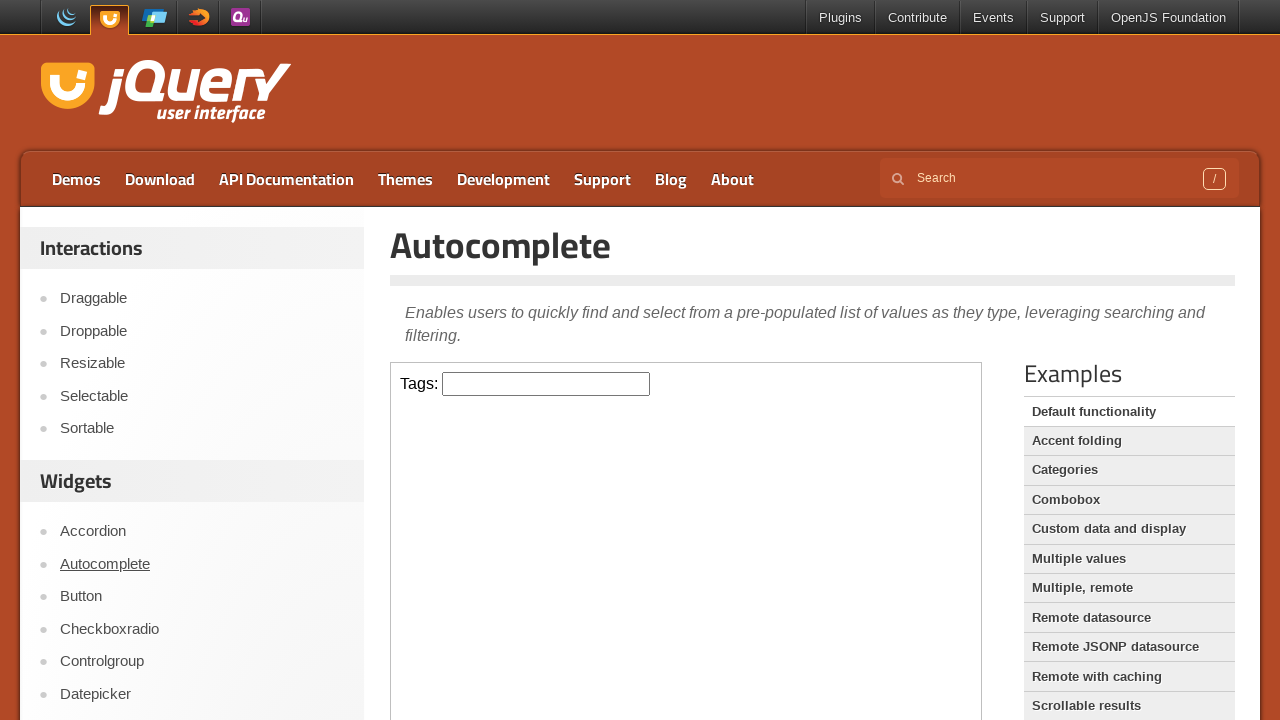

Typed 'a' in autocomplete field on iframe >> nth=0 >> internal:control=enter-frame >> #tags
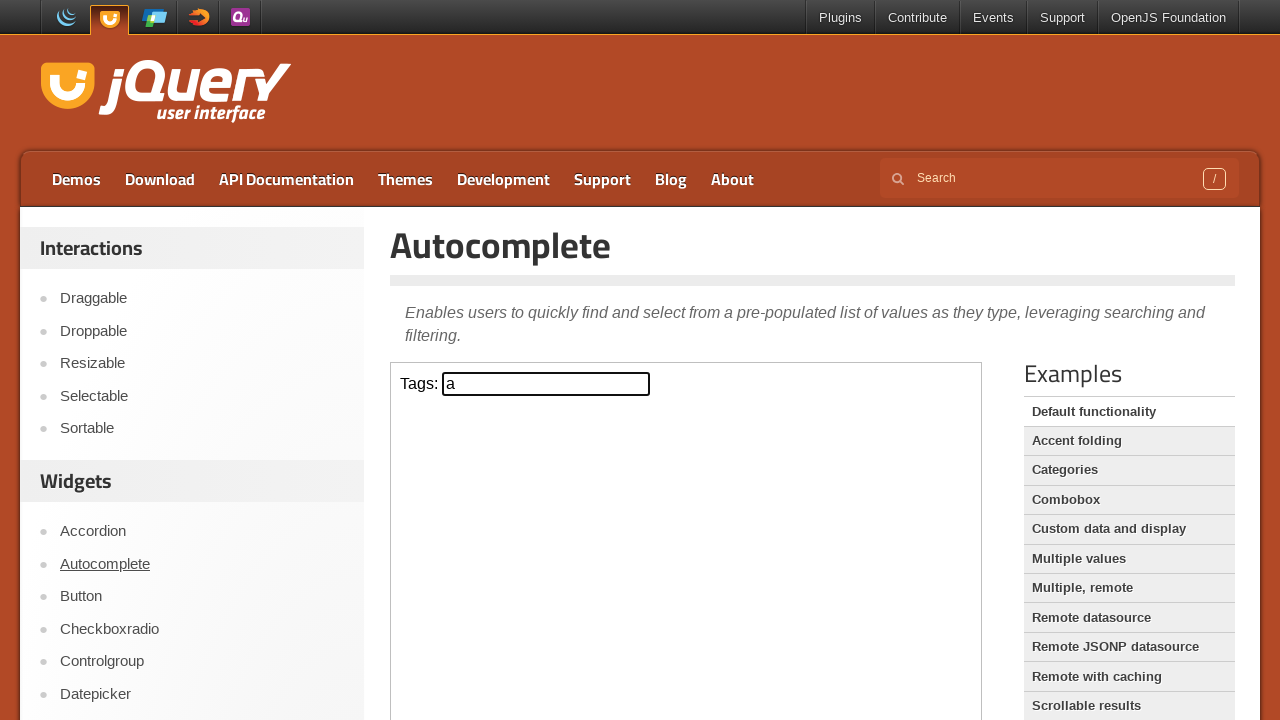

Waited for autocomplete suggestions to appear
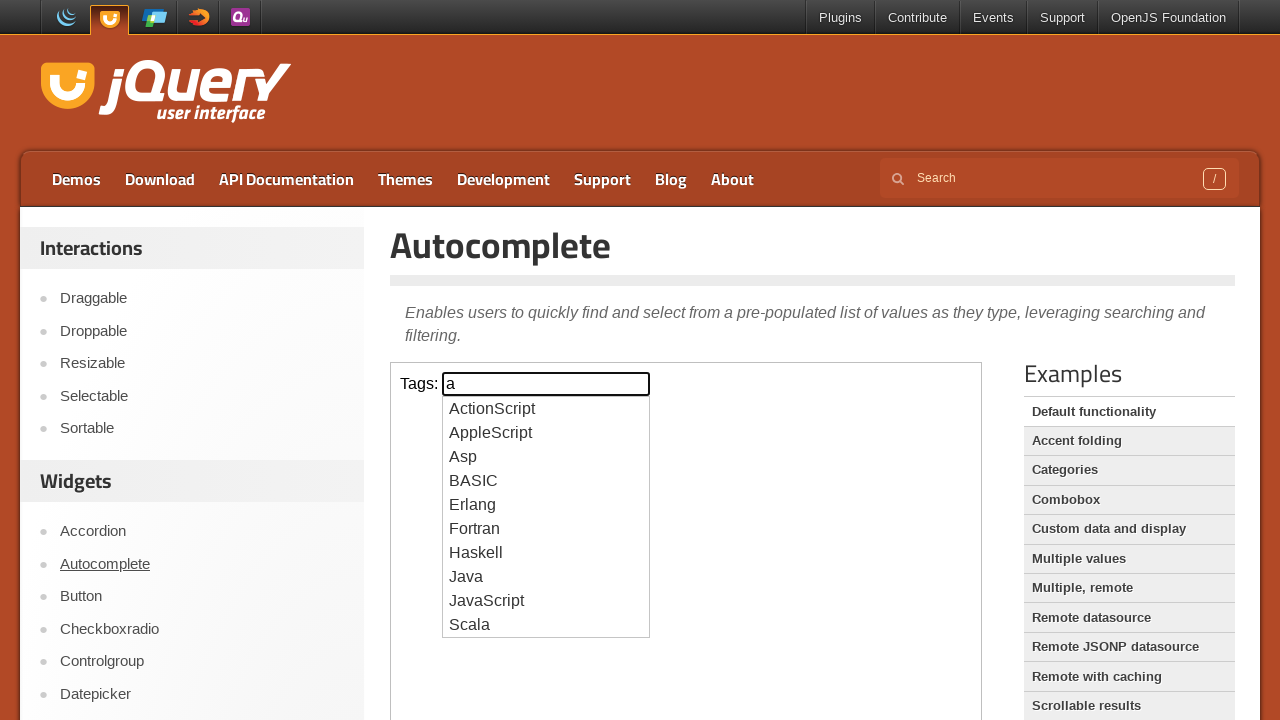

Retrieved all autocomplete suggestions
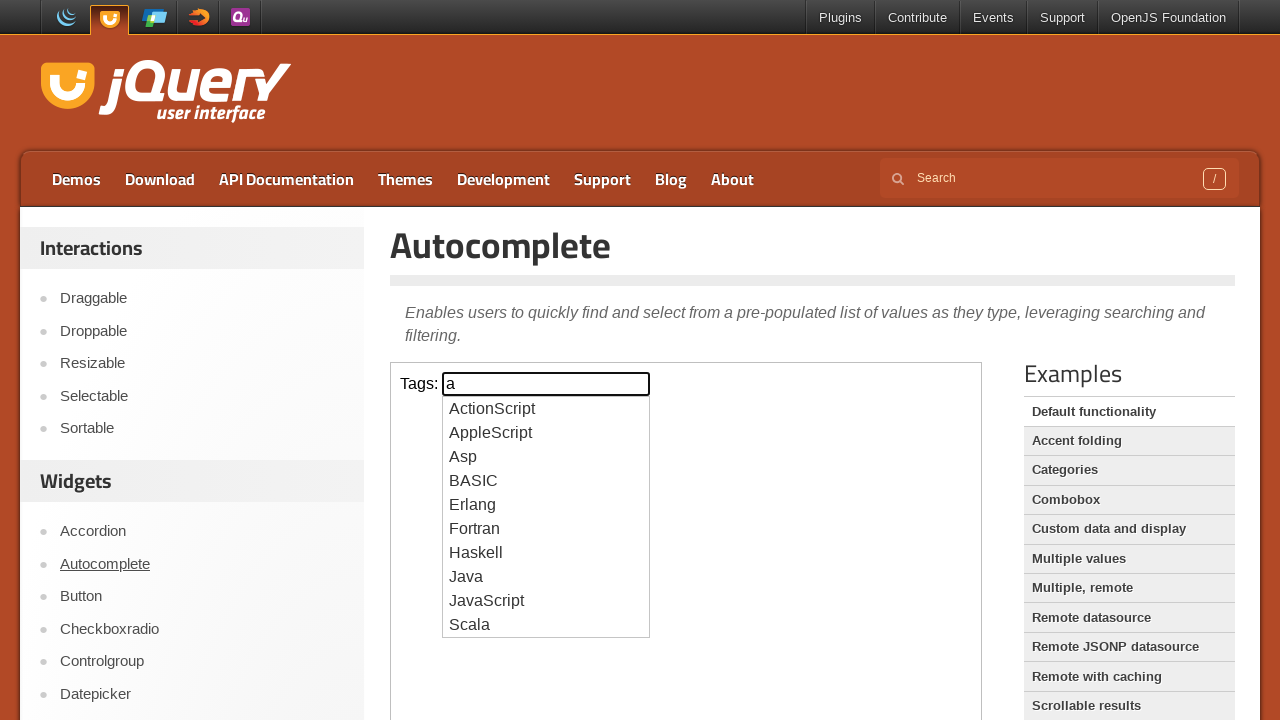

Pressed ArrowDown to navigate to next suggestion (iteration 1) on iframe >> nth=0 >> internal:control=enter-frame >> #tags
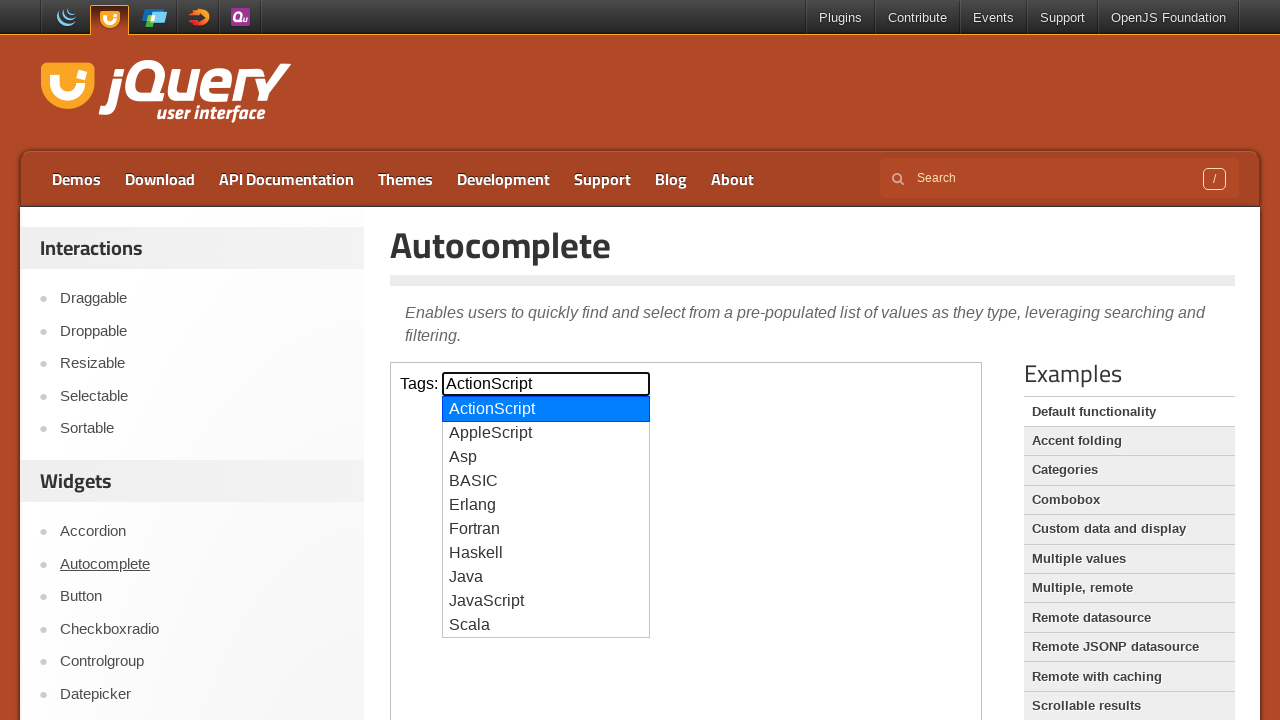

Pressed ArrowDown to navigate to next suggestion (iteration 2) on iframe >> nth=0 >> internal:control=enter-frame >> #tags
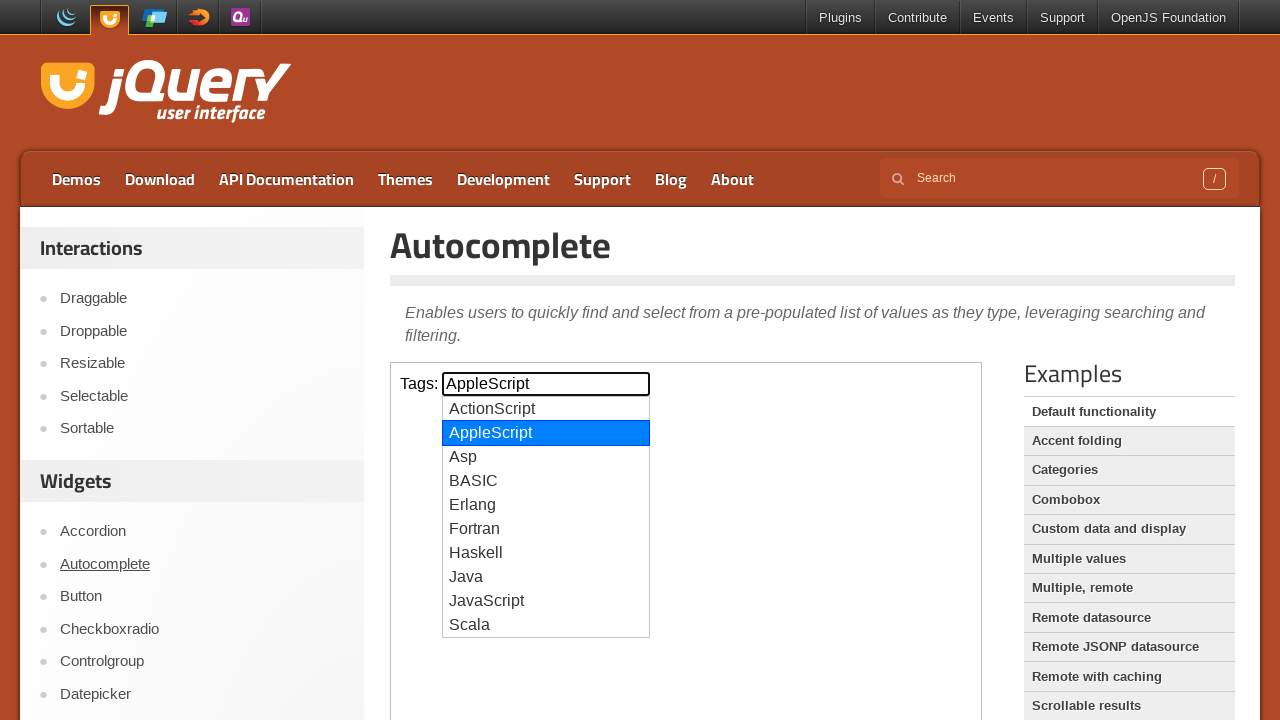

Found 'Asp' suggestion and pressed Enter to select it on iframe >> nth=0 >> internal:control=enter-frame >> #tags
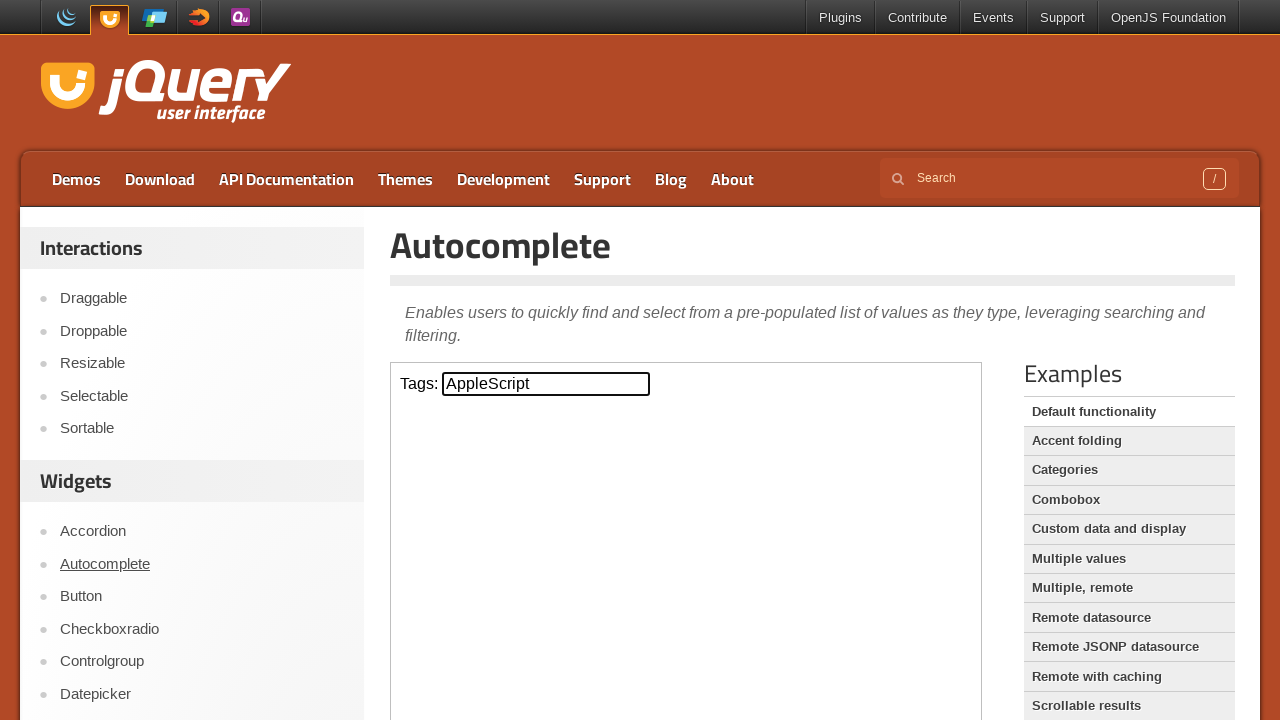

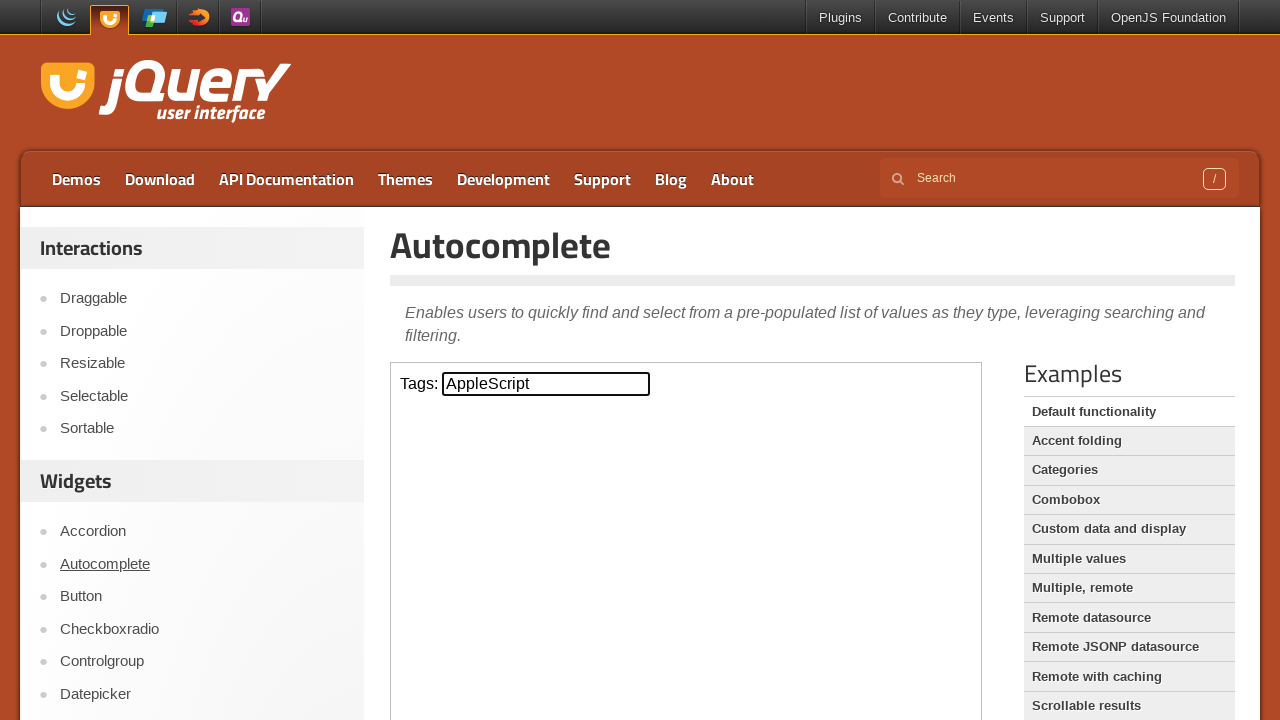